Tests that clicking Clear completed removes completed items from the list

Starting URL: https://demo.playwright.dev/todomvc

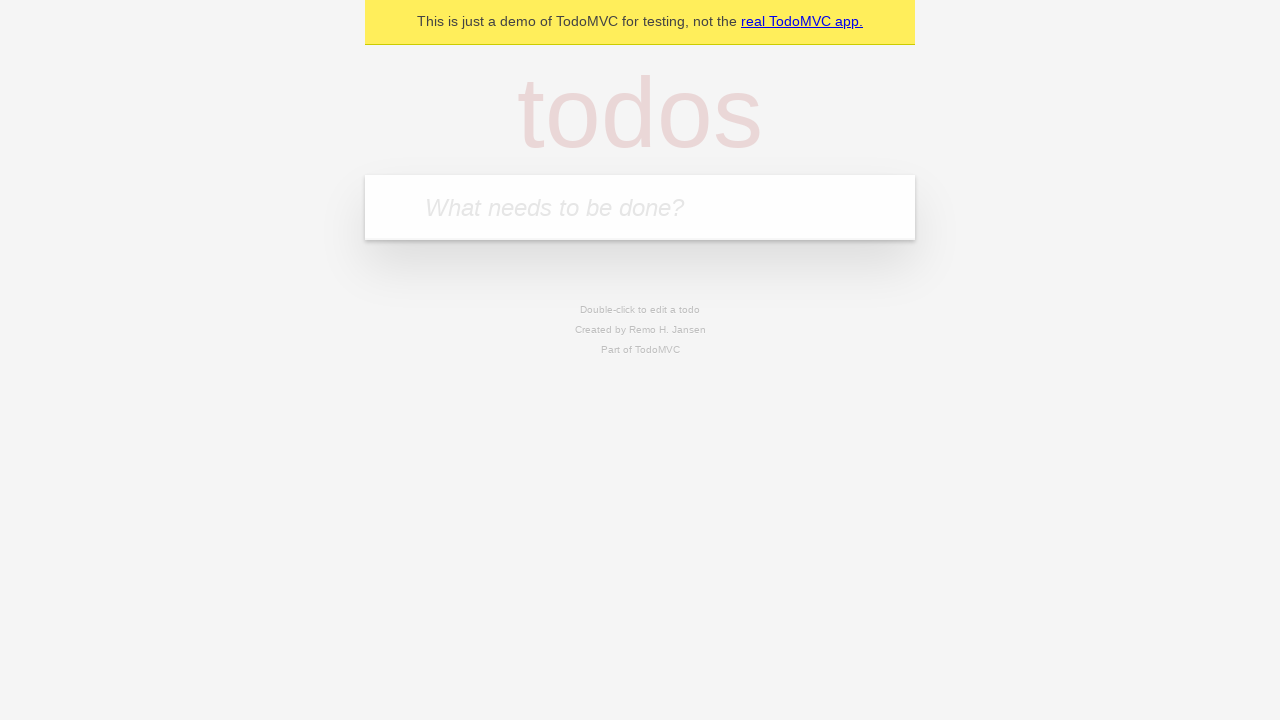

Filled new todo field with 'buy some cheese' on .new-todo
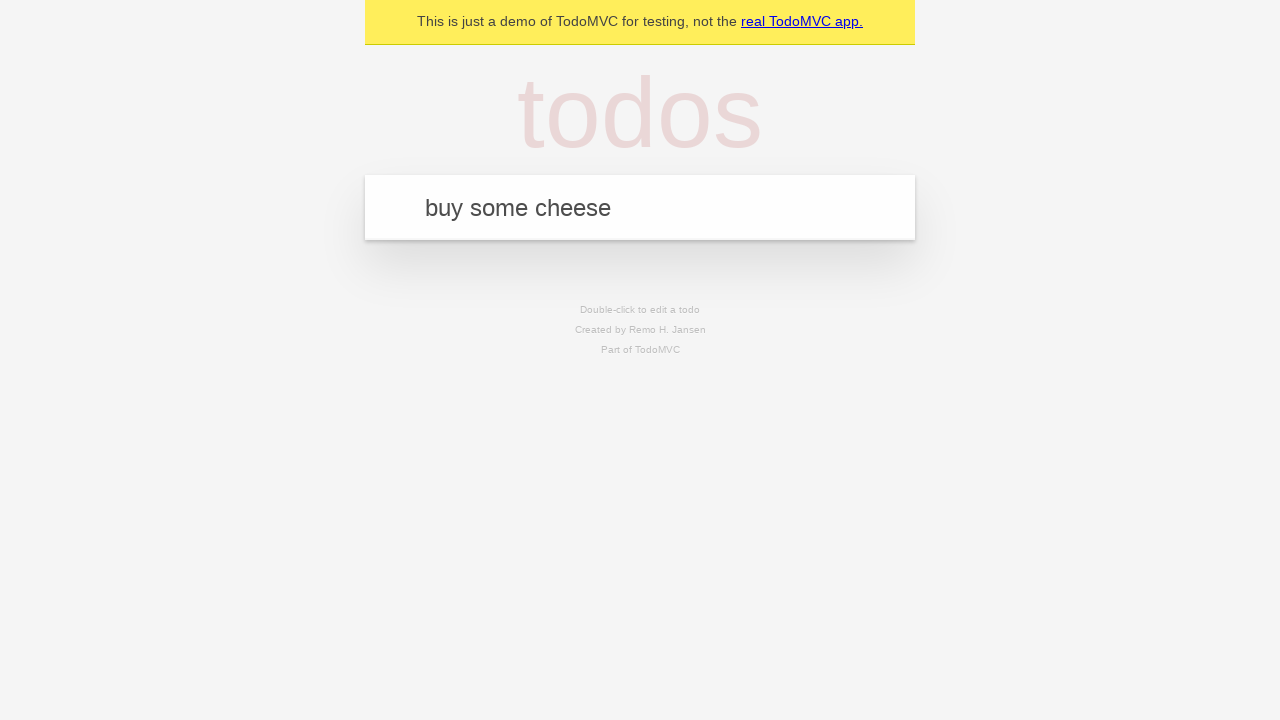

Pressed Enter to add first todo item on .new-todo
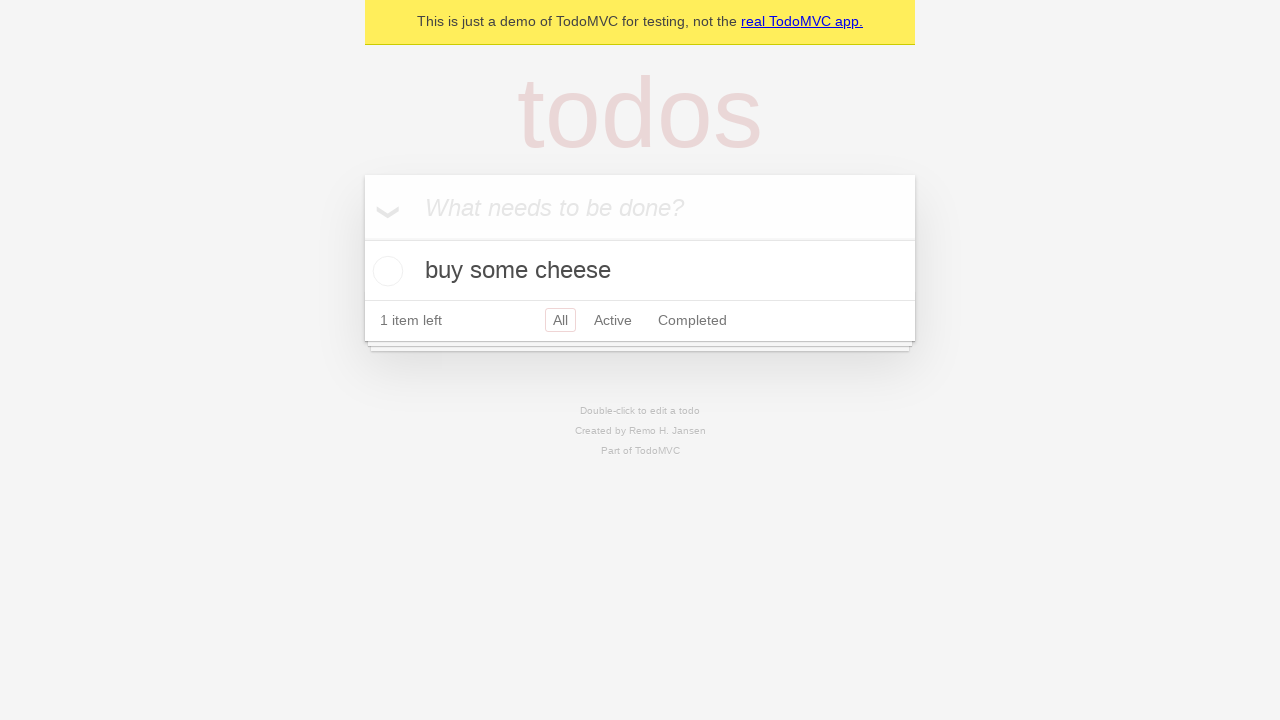

Filled new todo field with 'feed the cat' on .new-todo
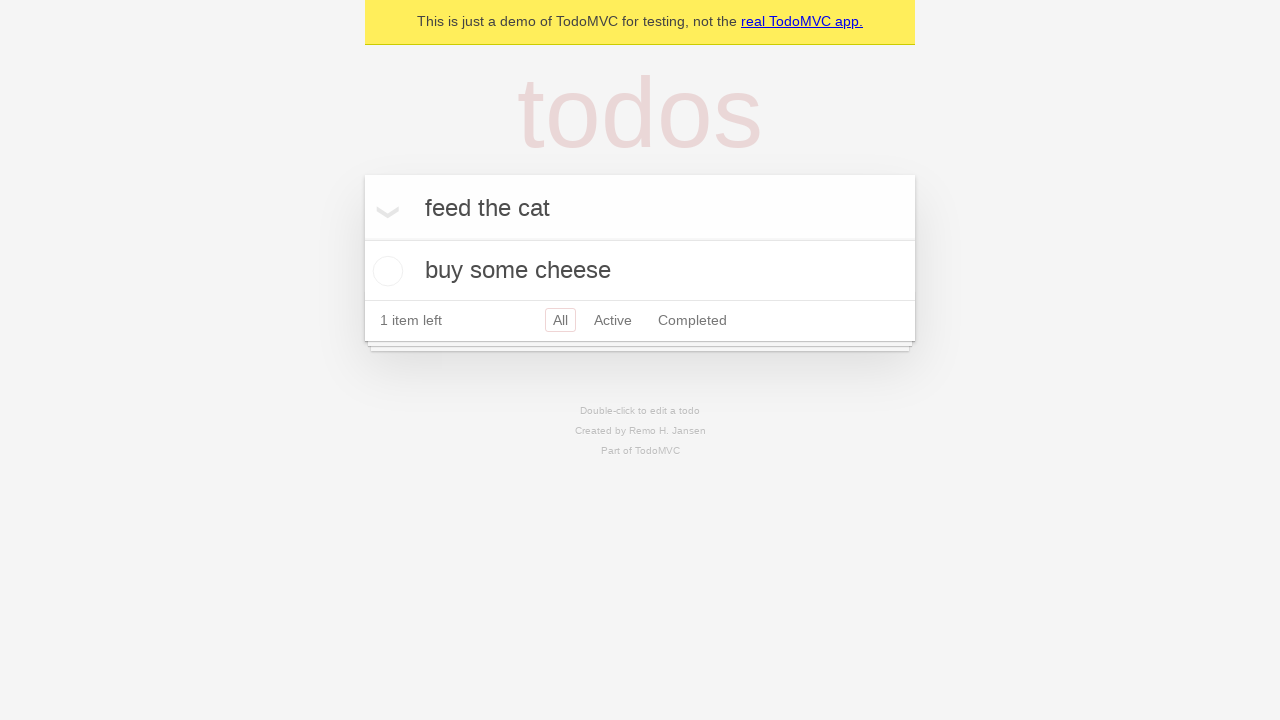

Pressed Enter to add second todo item on .new-todo
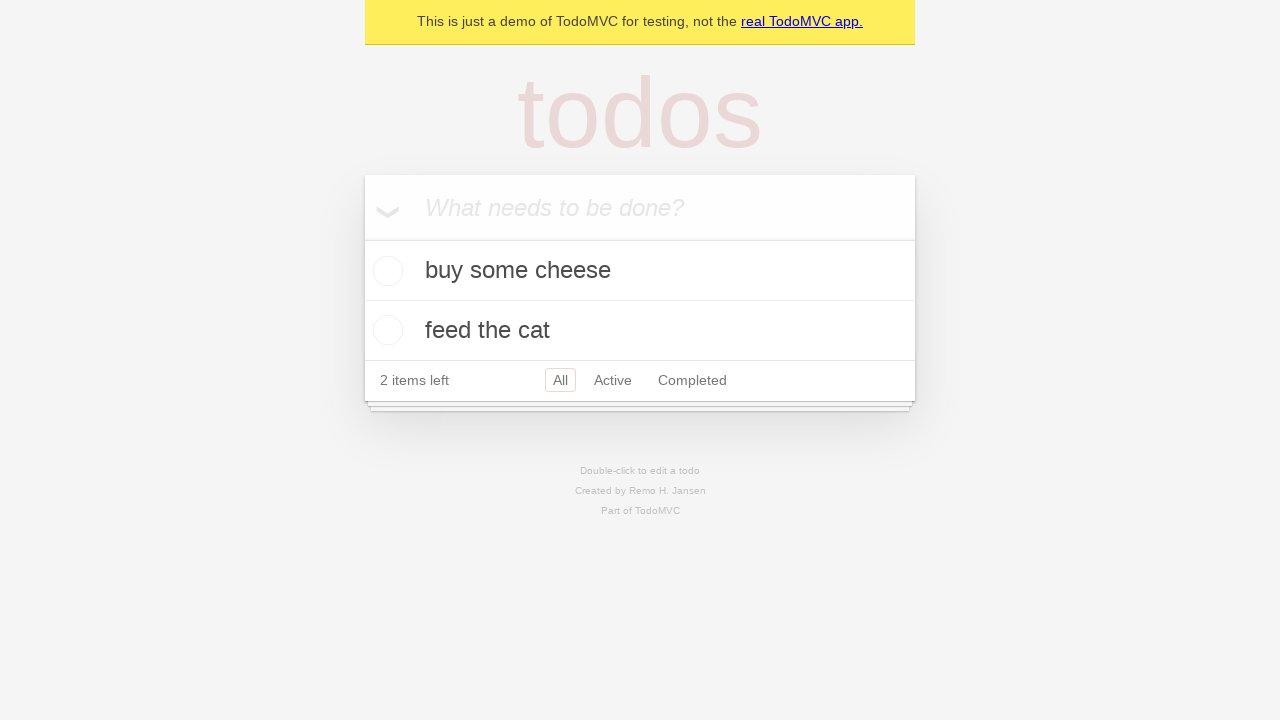

Filled new todo field with 'book a doctors appointment' on .new-todo
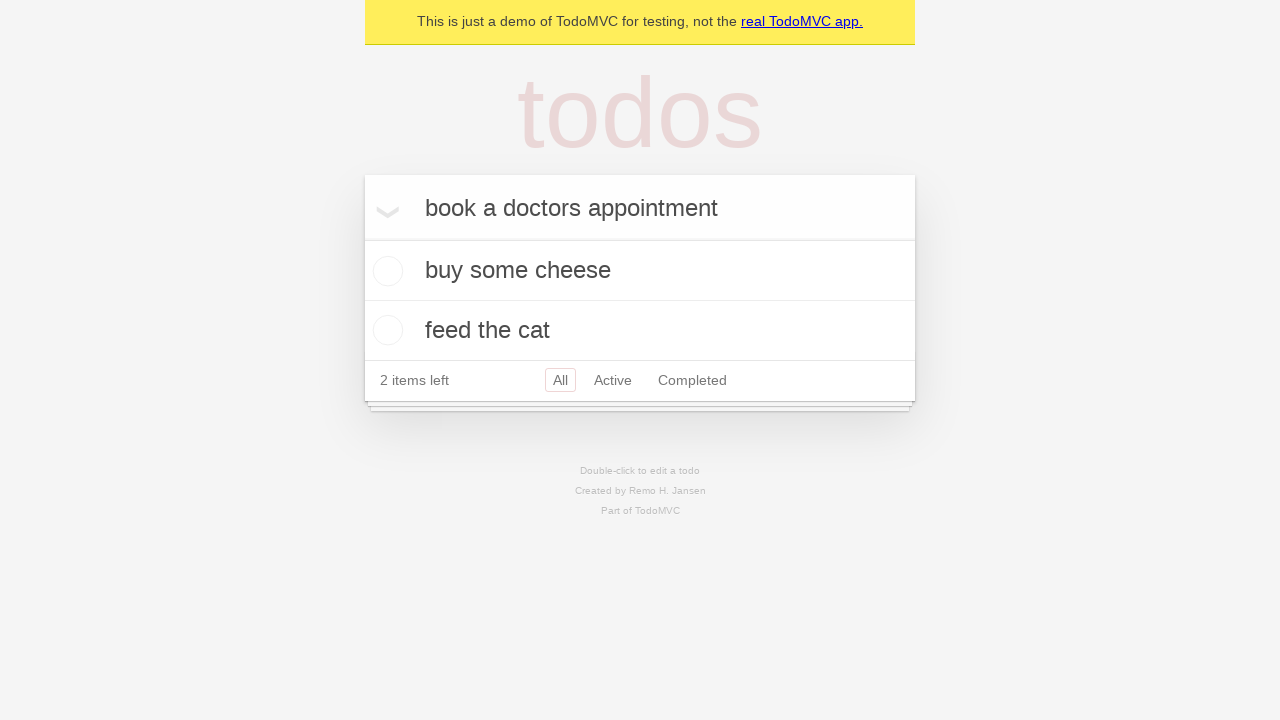

Pressed Enter to add third todo item on .new-todo
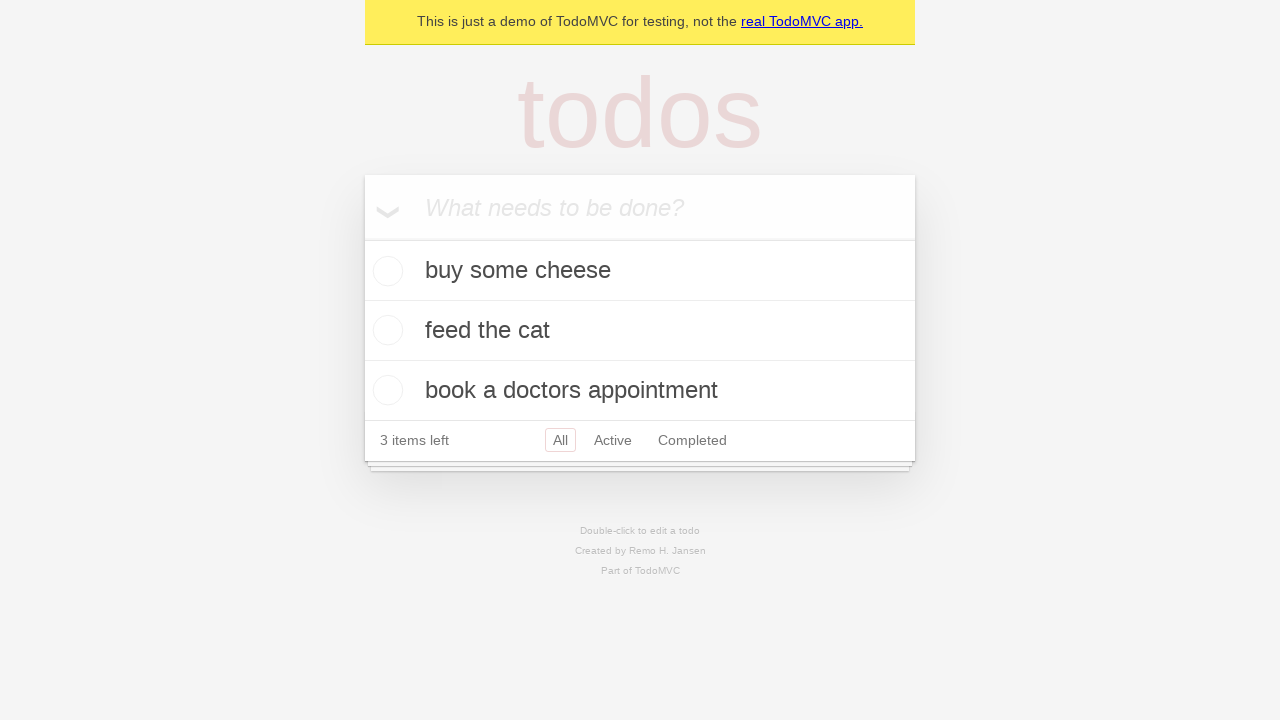

Waited for all three todo items to appear in the list
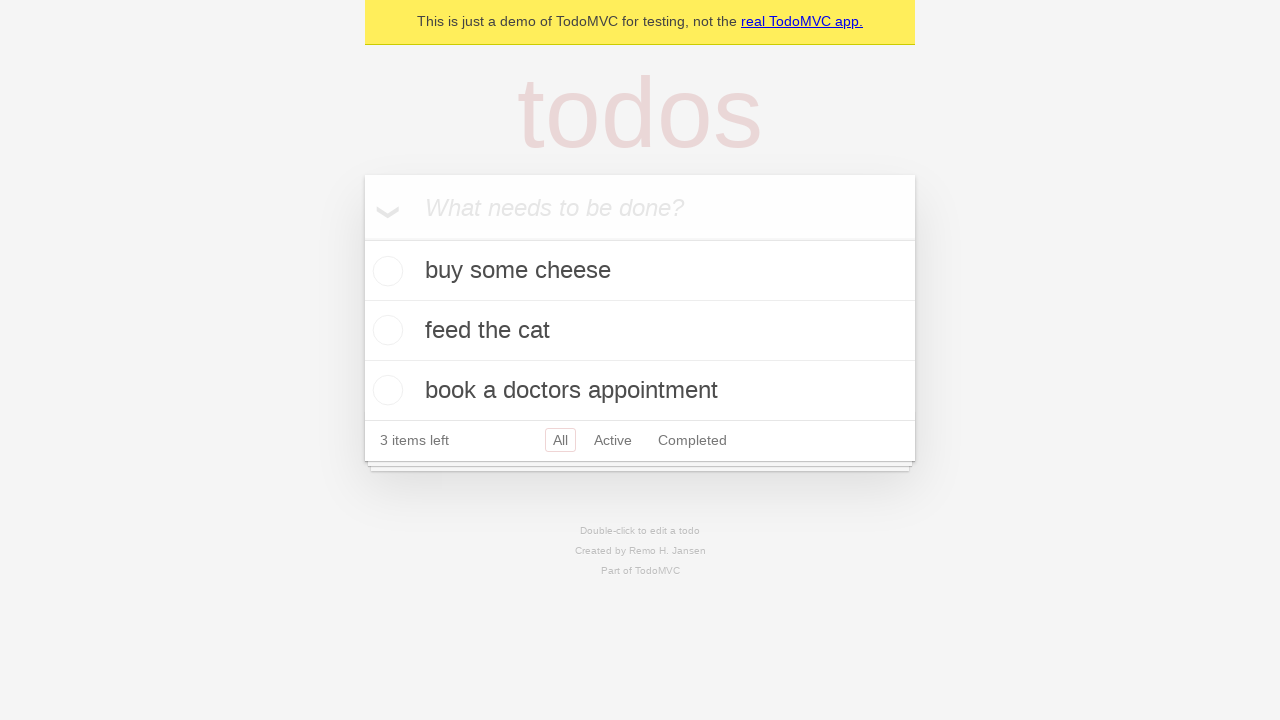

Checked the second todo item as completed at (385, 330) on .todo-list li >> nth=1 >> .toggle
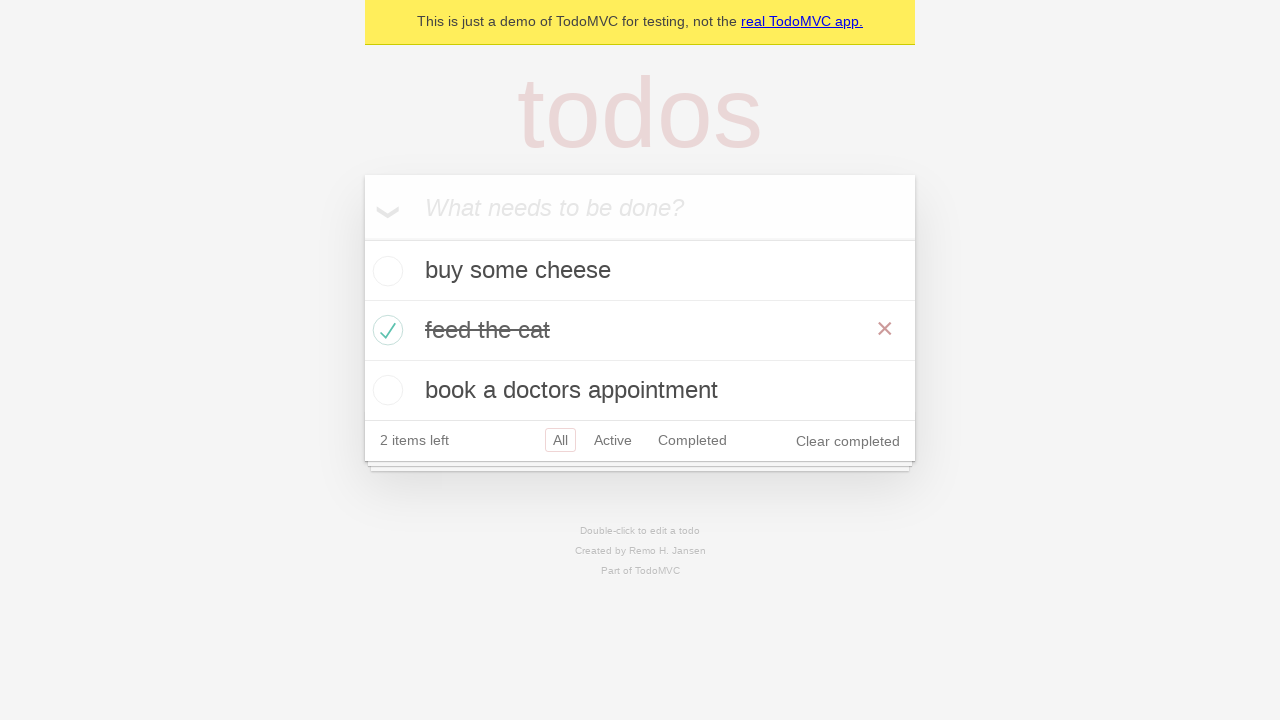

Clicked 'Clear completed' button to remove completed items at (848, 441) on .clear-completed
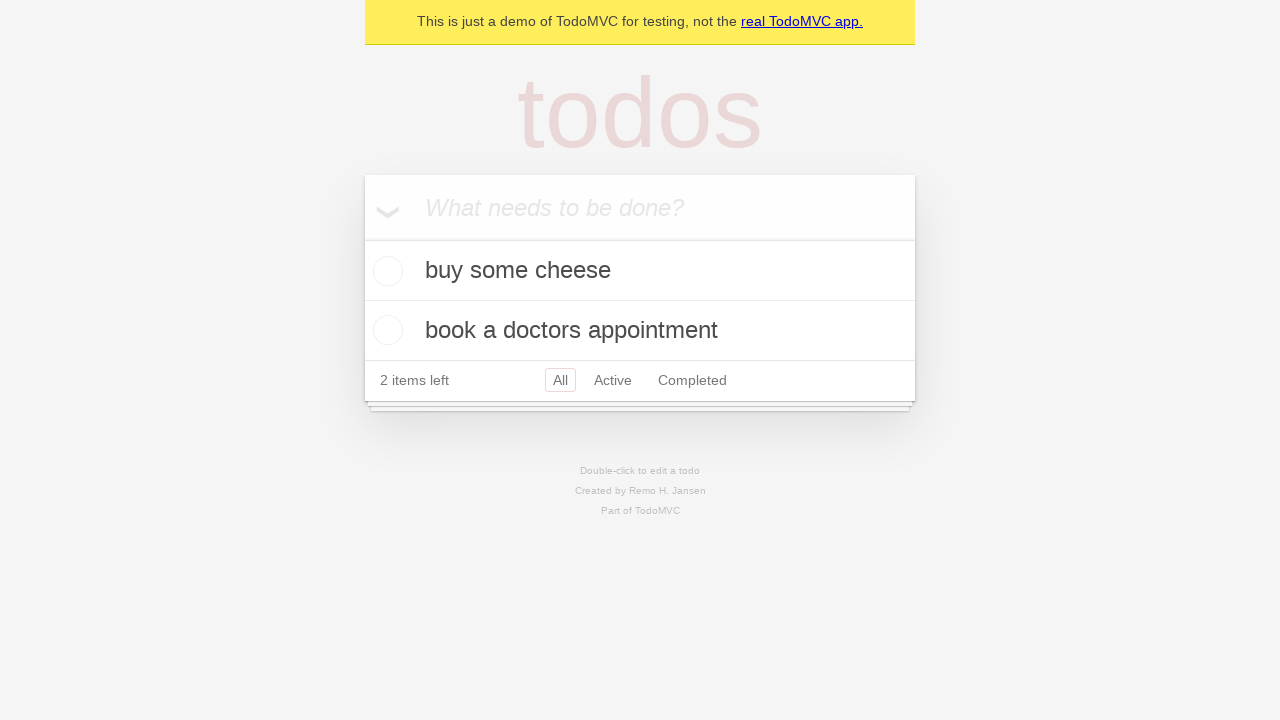

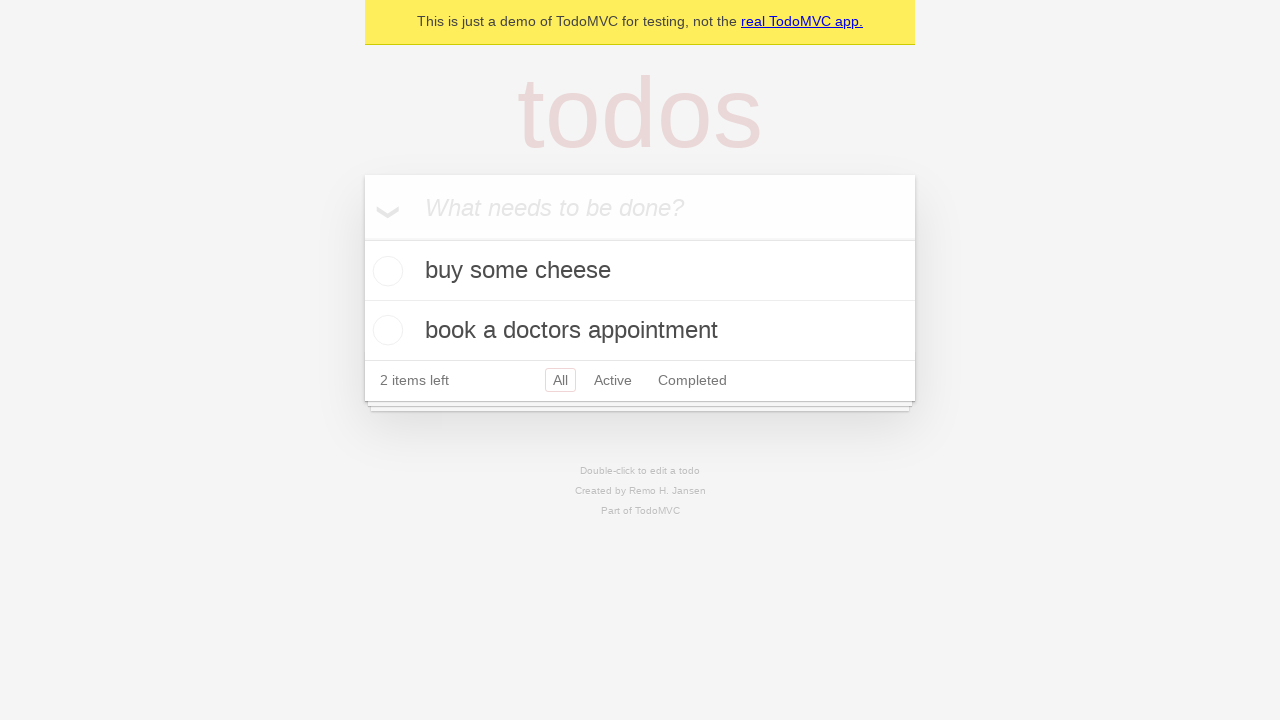